Tests JavaScript prompt alert by clicking a button to trigger a prompt dialog, entering text, and accepting it

Starting URL: https://the-internet.herokuapp.com/javascript_alerts

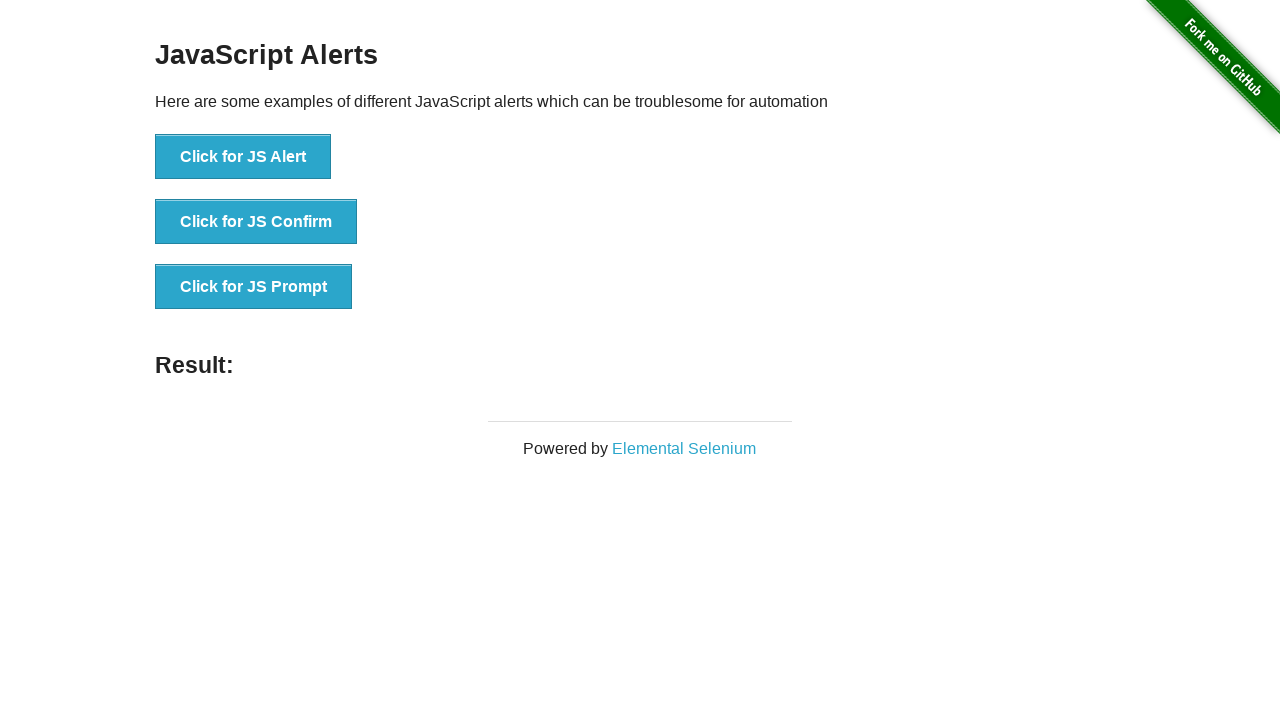

Set up dialog handler to accept prompts with text 'manish'
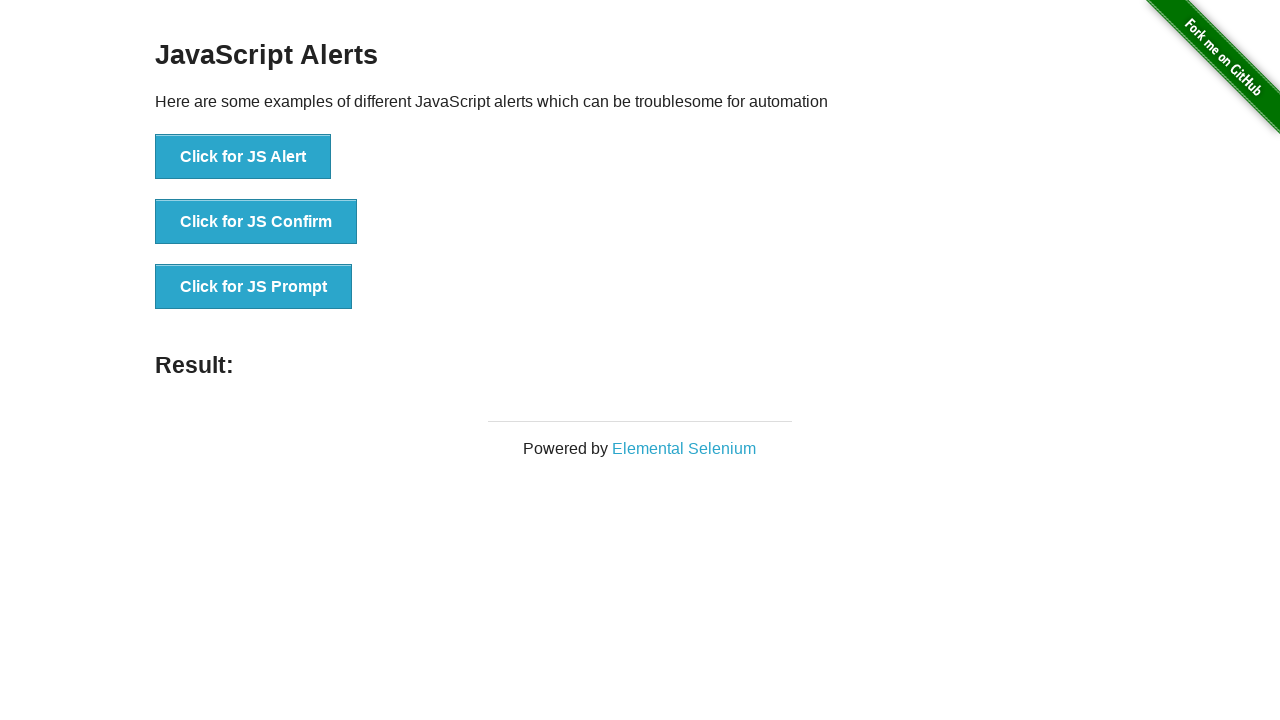

Clicked 'Click for JS Prompt' button to trigger JavaScript prompt dialog at (254, 287) on xpath=//button[text()='Click for JS Prompt']
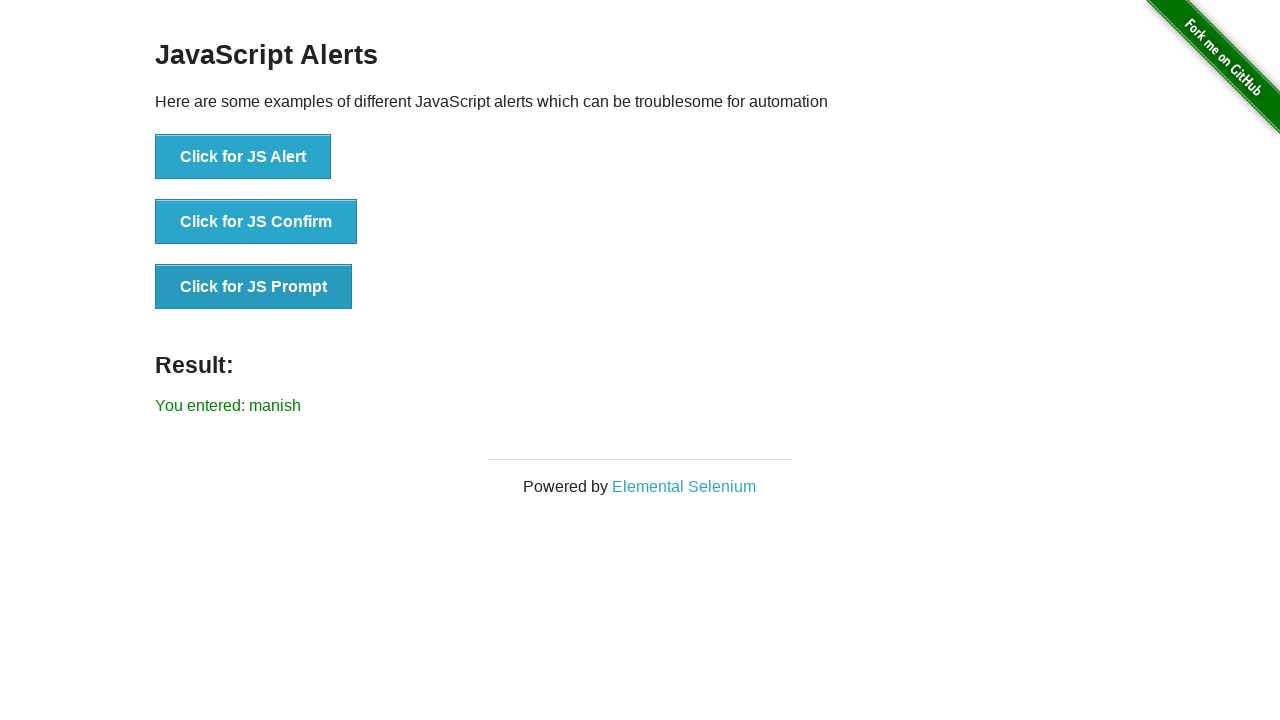

Result message appeared confirming prompt text was accepted
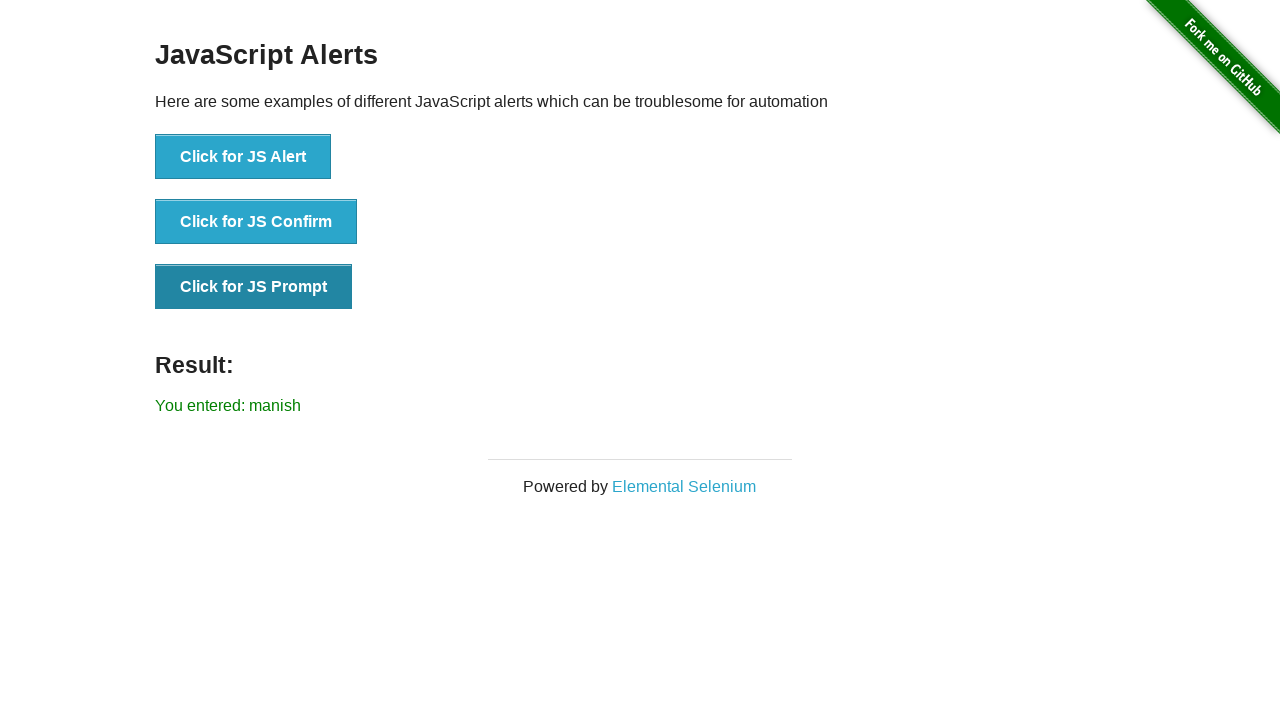

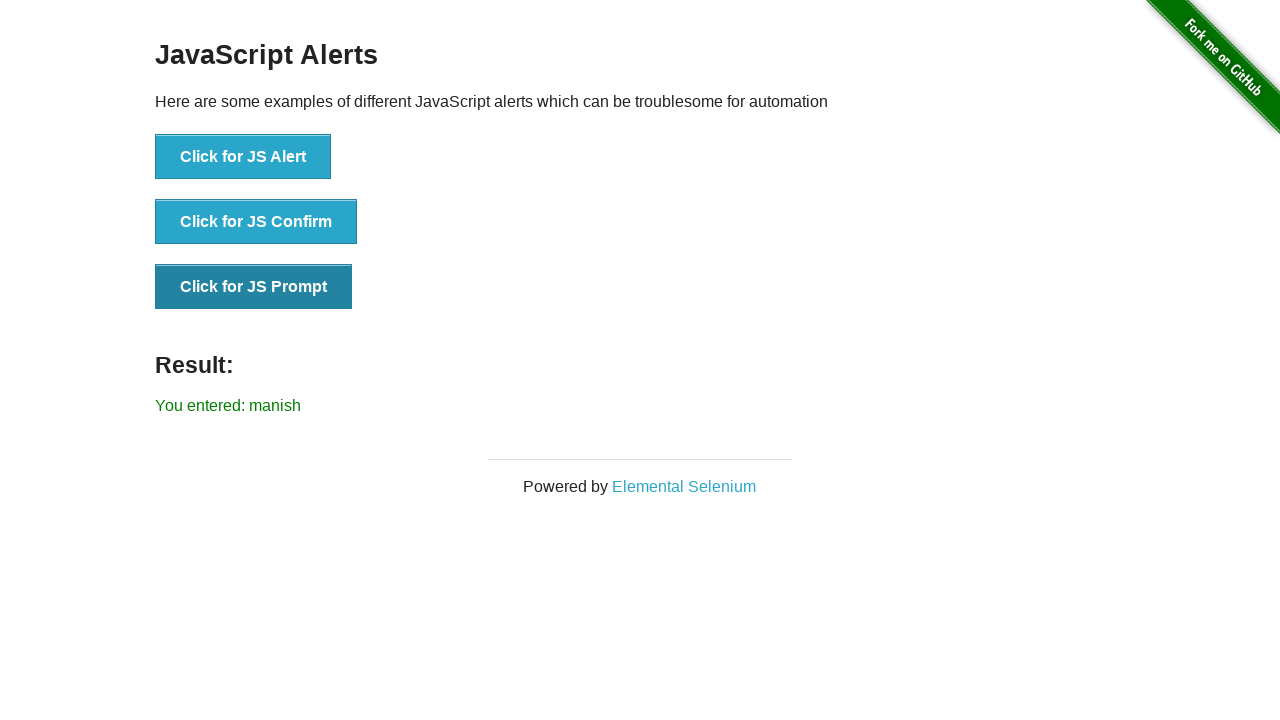